Tests browser back navigation by clicking a link to navigate to a new page, then using browser back to return to the original page and verifying the URL.

Starting URL: https://kristinek.github.io/site/examples/po

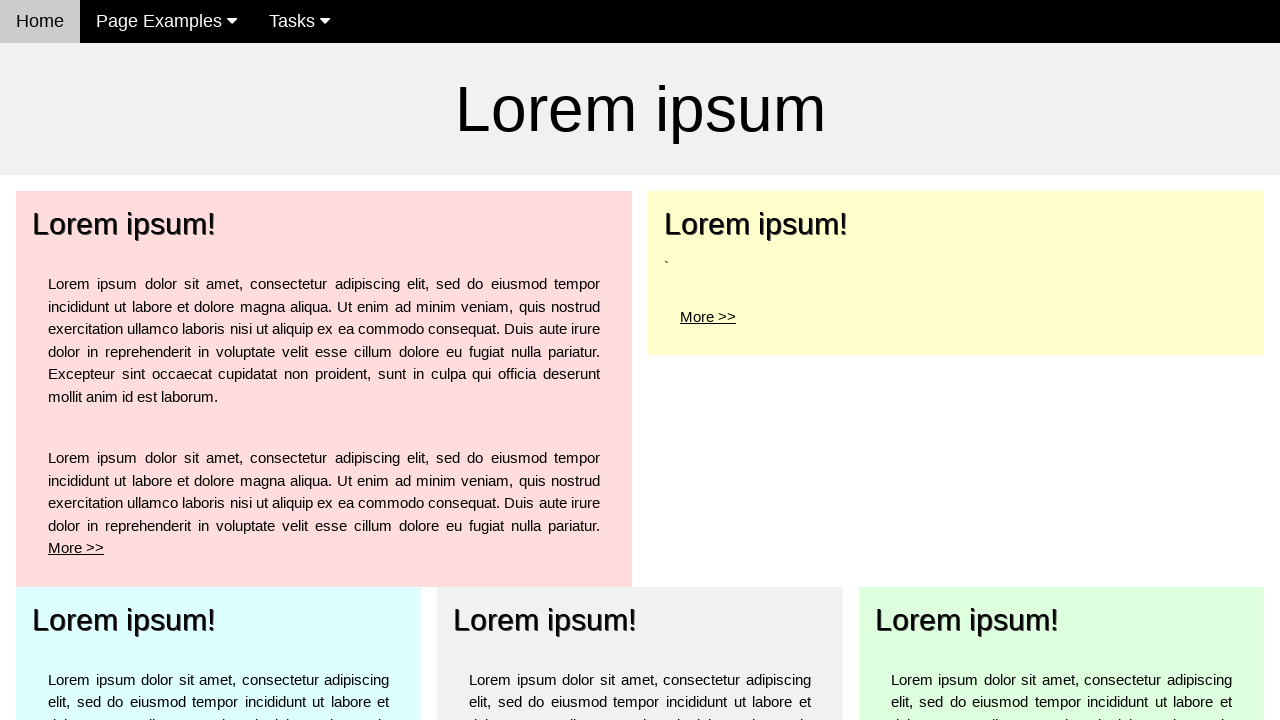

Clicked 'More >' link to navigate to new page at (124, 224) on a[href='po1']
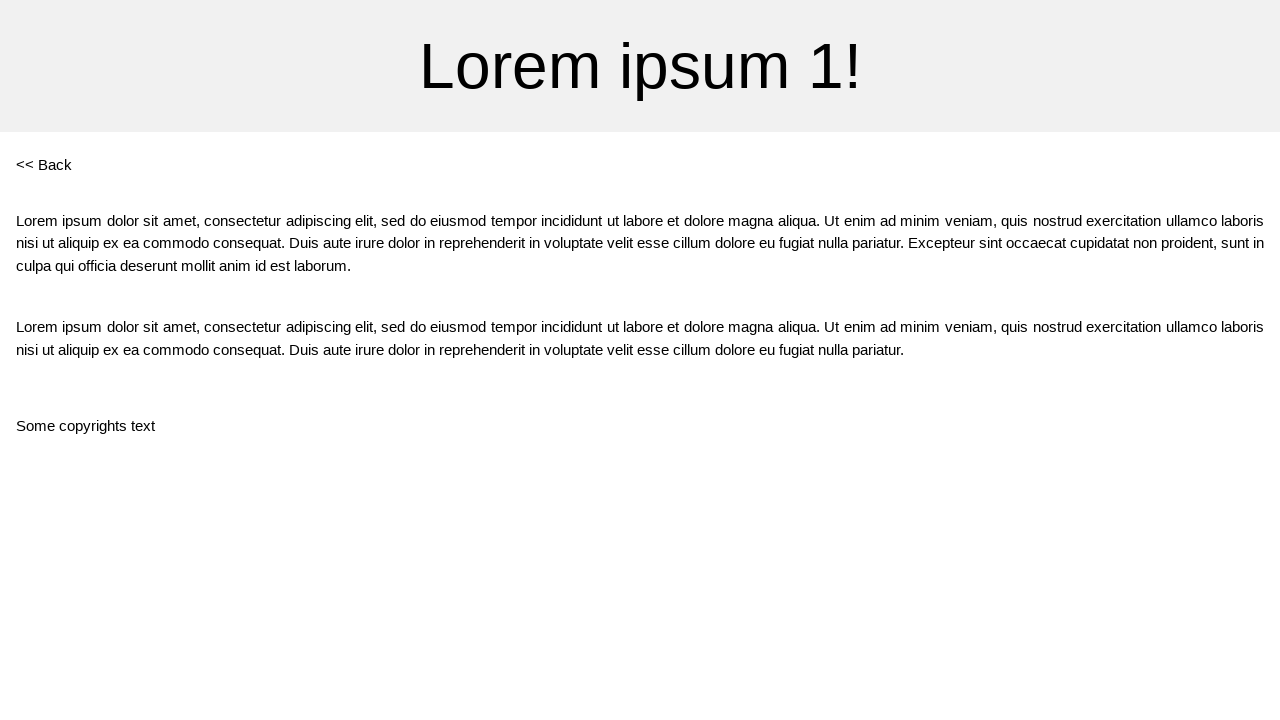

Verified navigation to new URL: https://kristinek.github.io/site/examples/po1
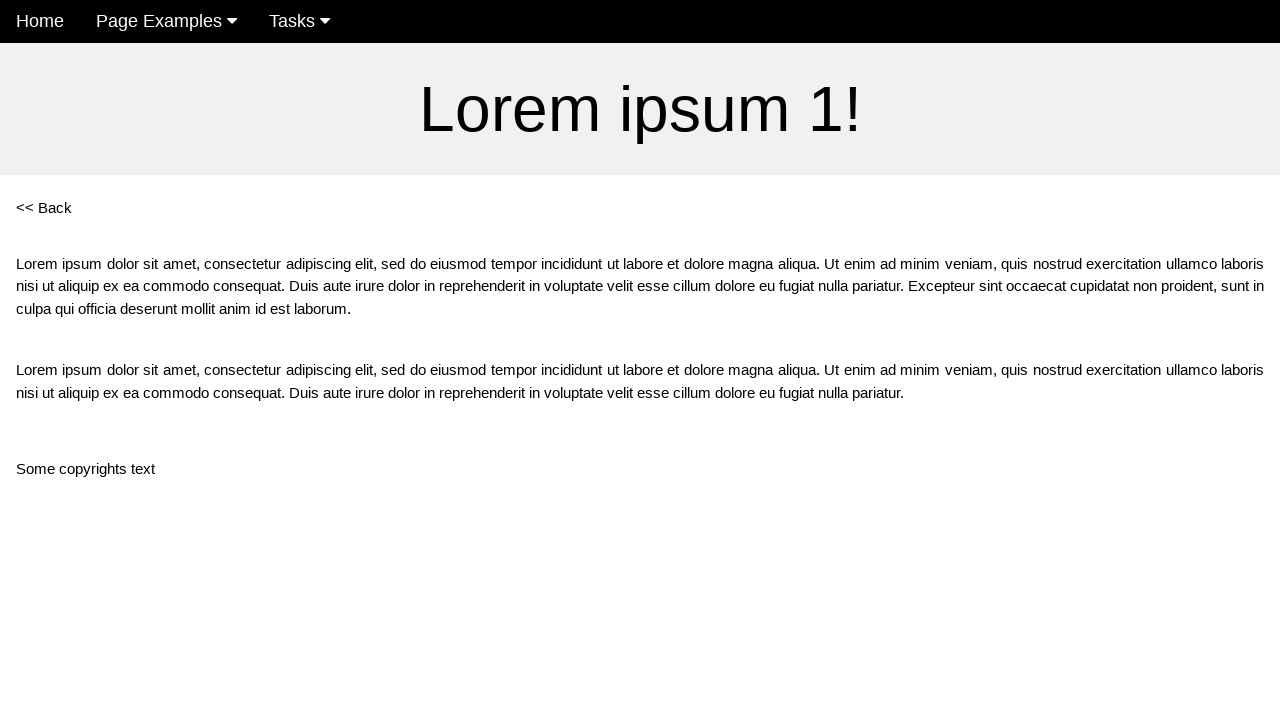

Navigated back using browser back button
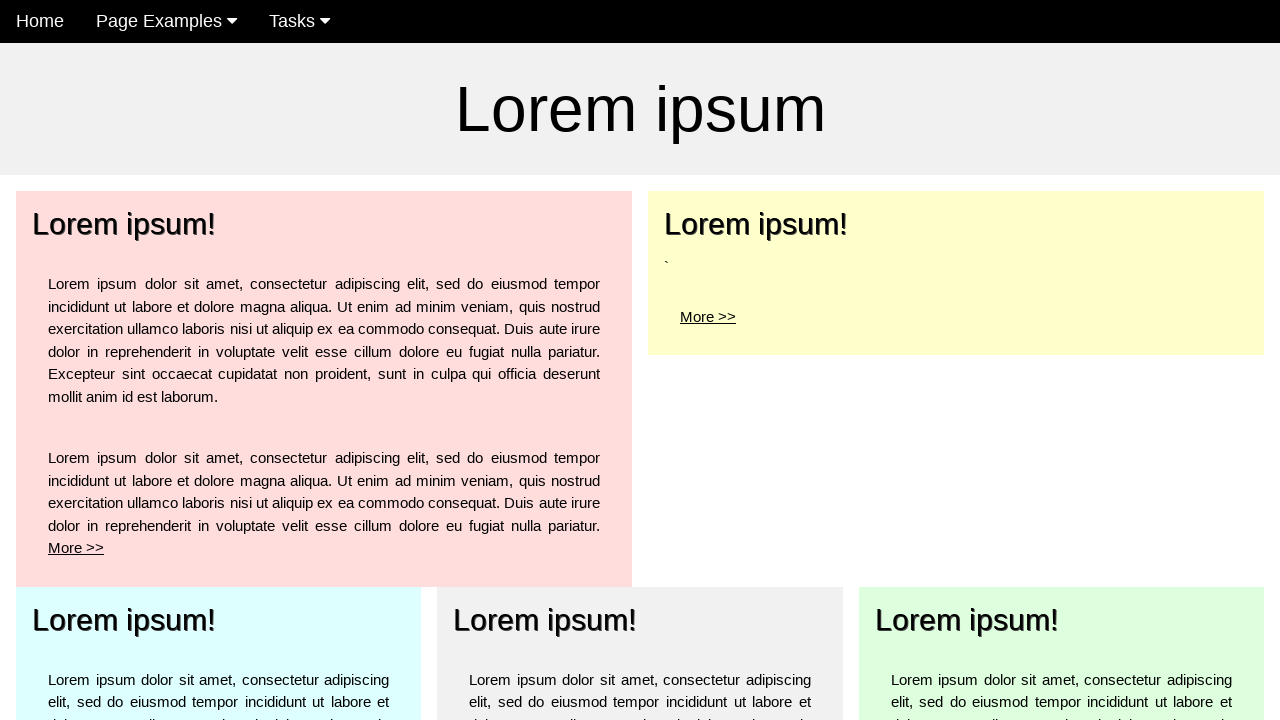

Verified return to original URL: https://kristinek.github.io/site/examples/po
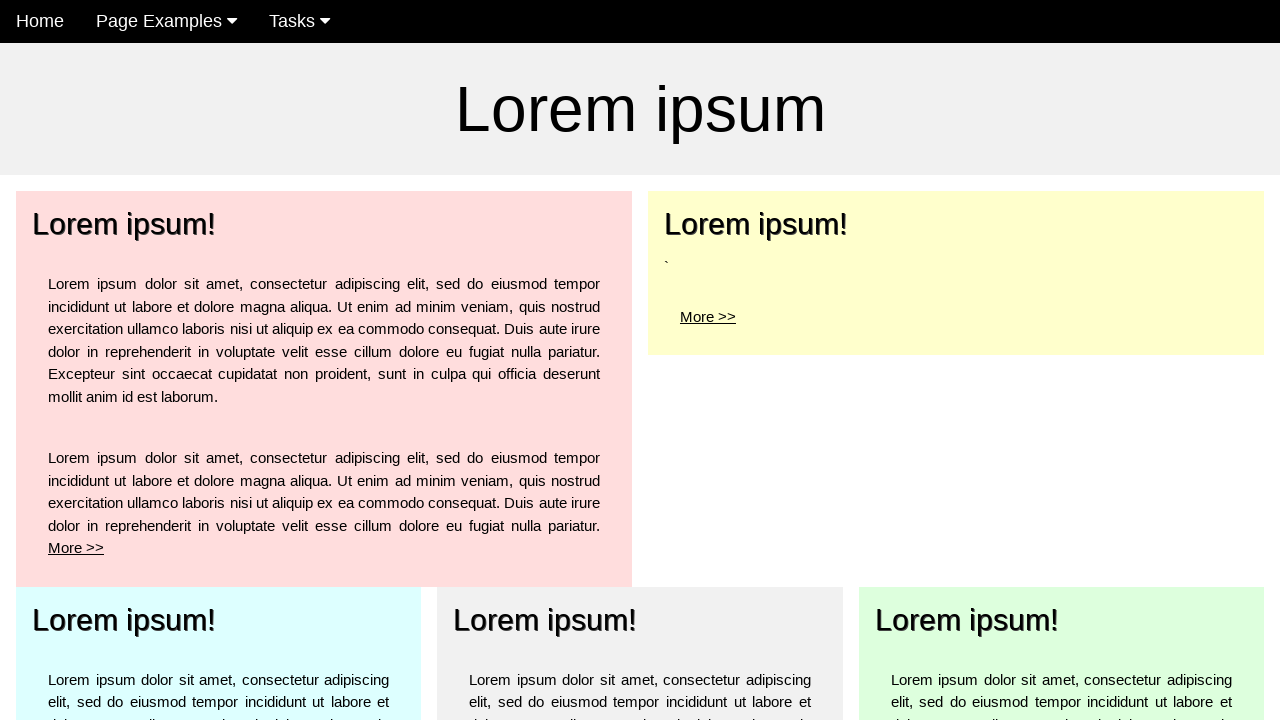

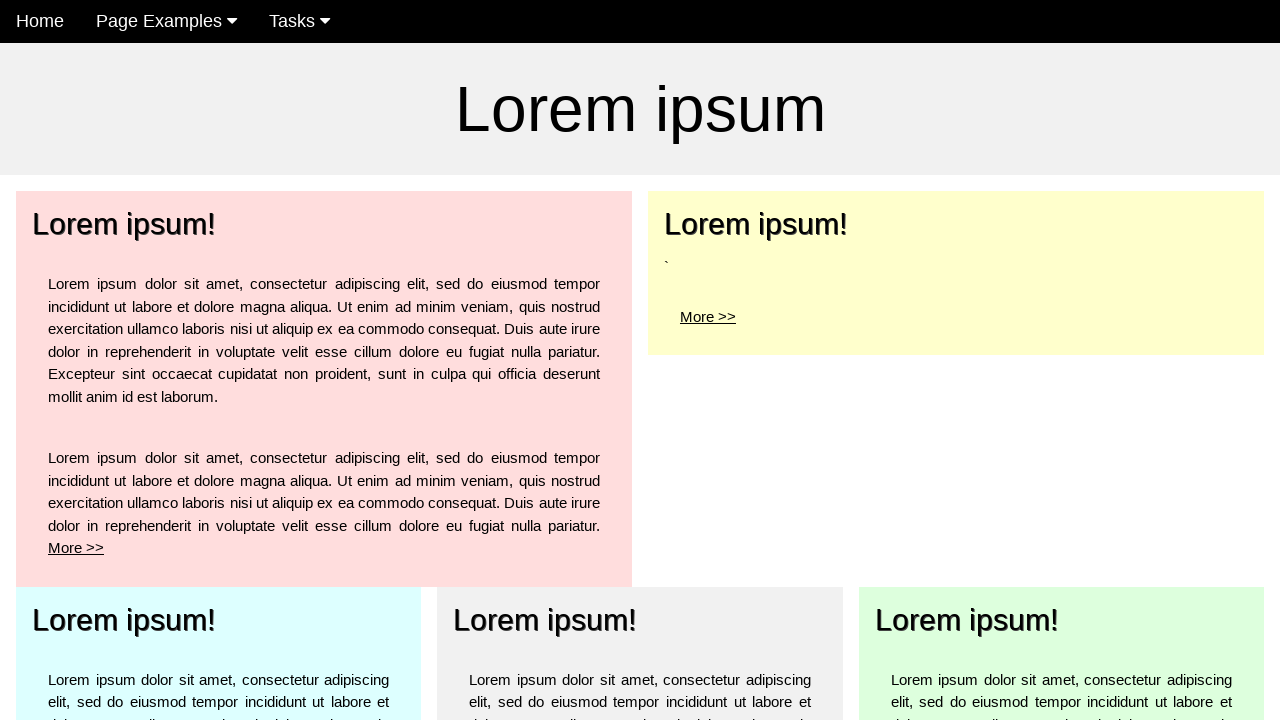